Tests double-click functionality by performing a double-click on a button and verifying the result message appears

Starting URL: https://demoqa.com/buttons

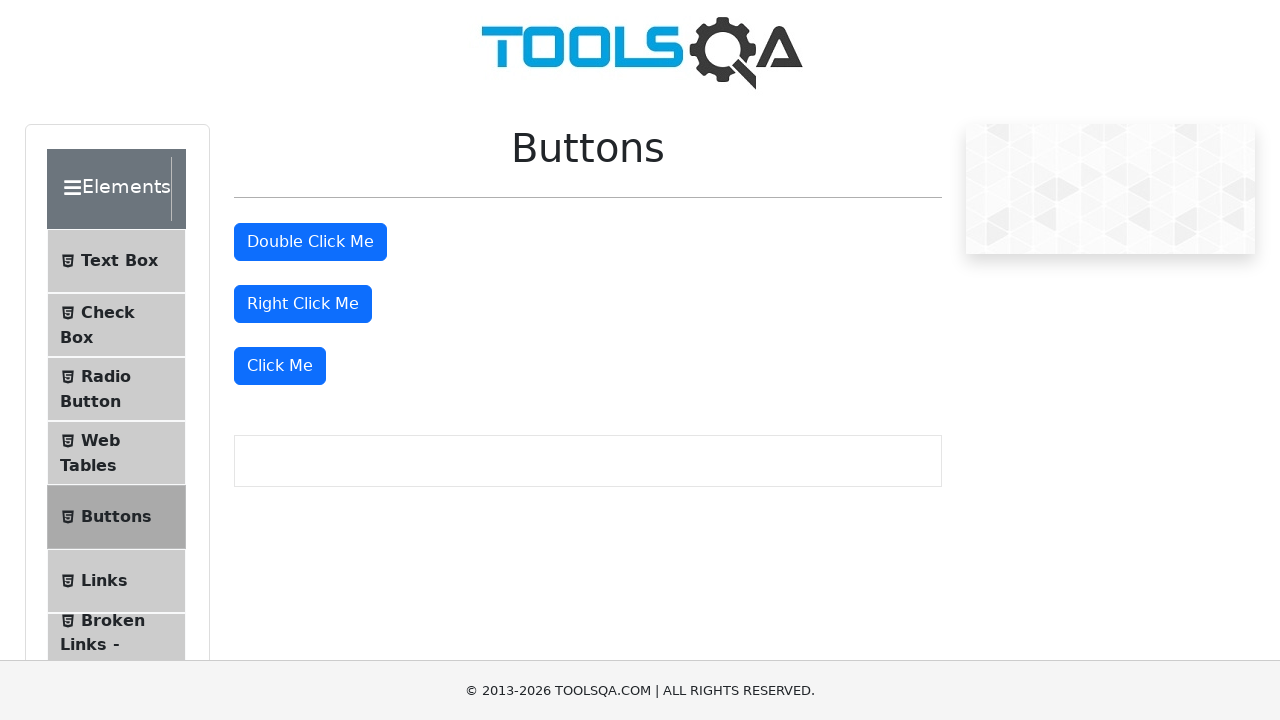

Double-clicked the double click button at (310, 242) on #doubleClickBtn
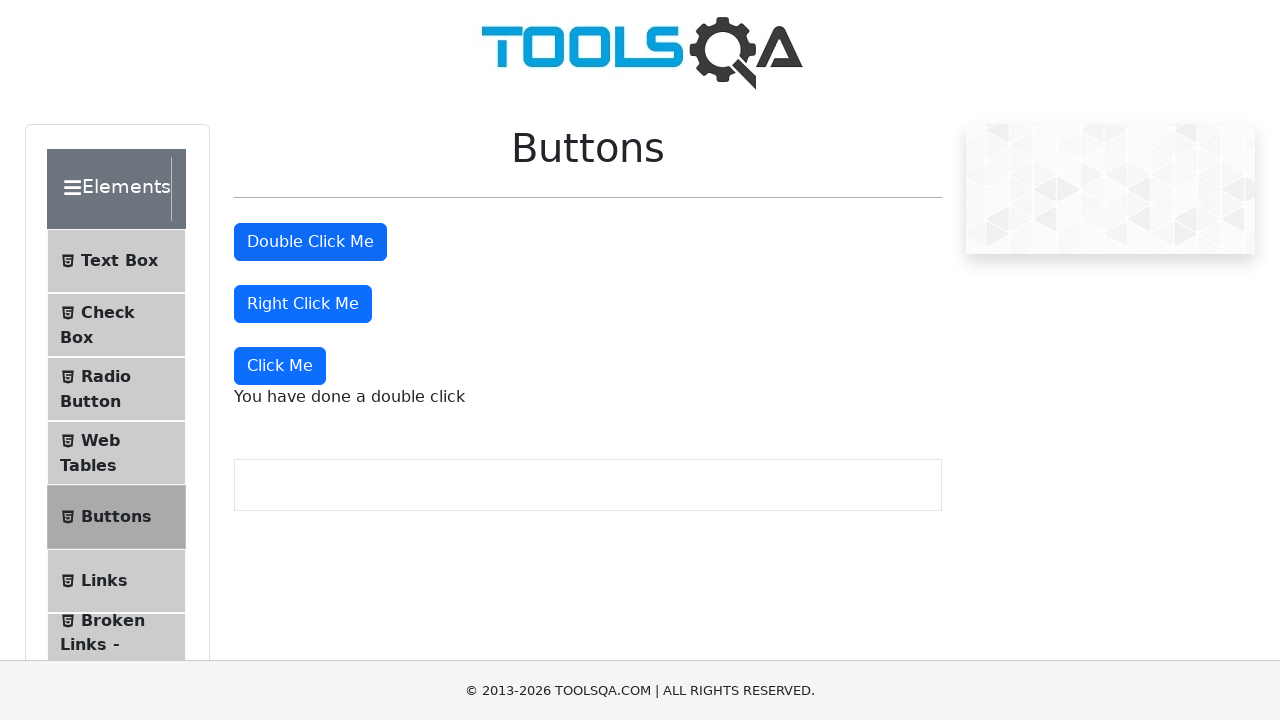

Result message appeared after double-click
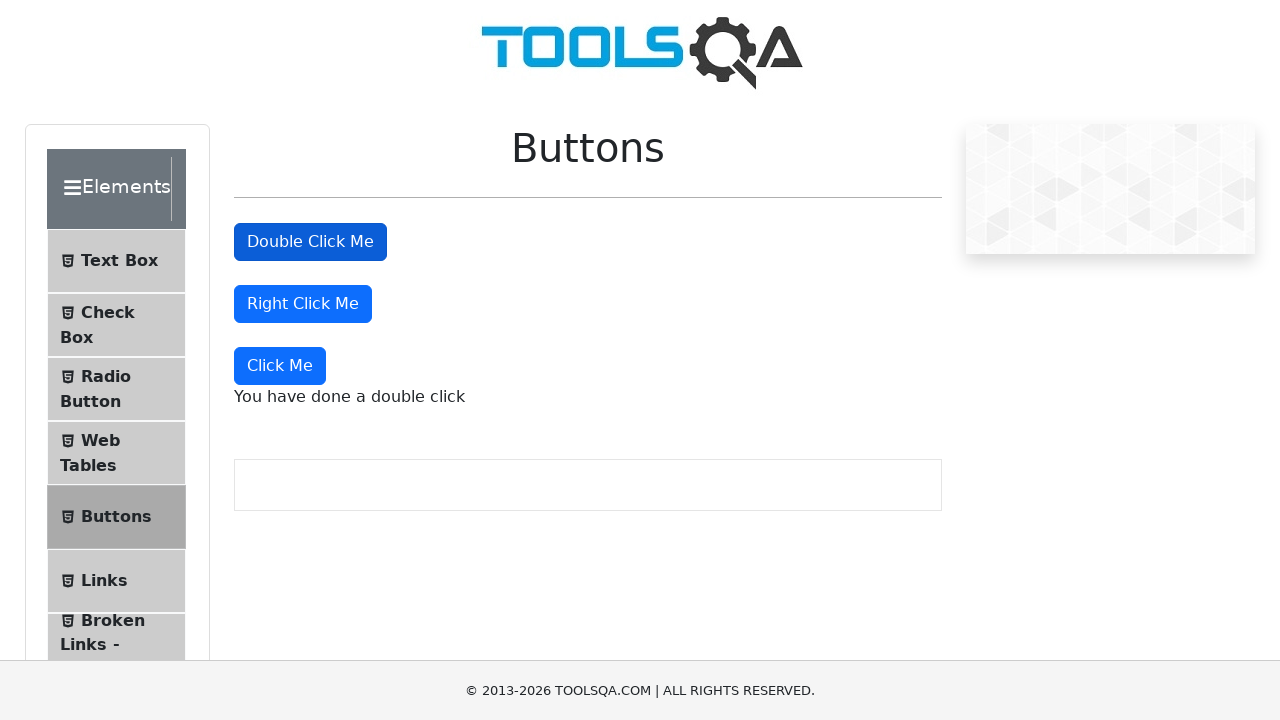

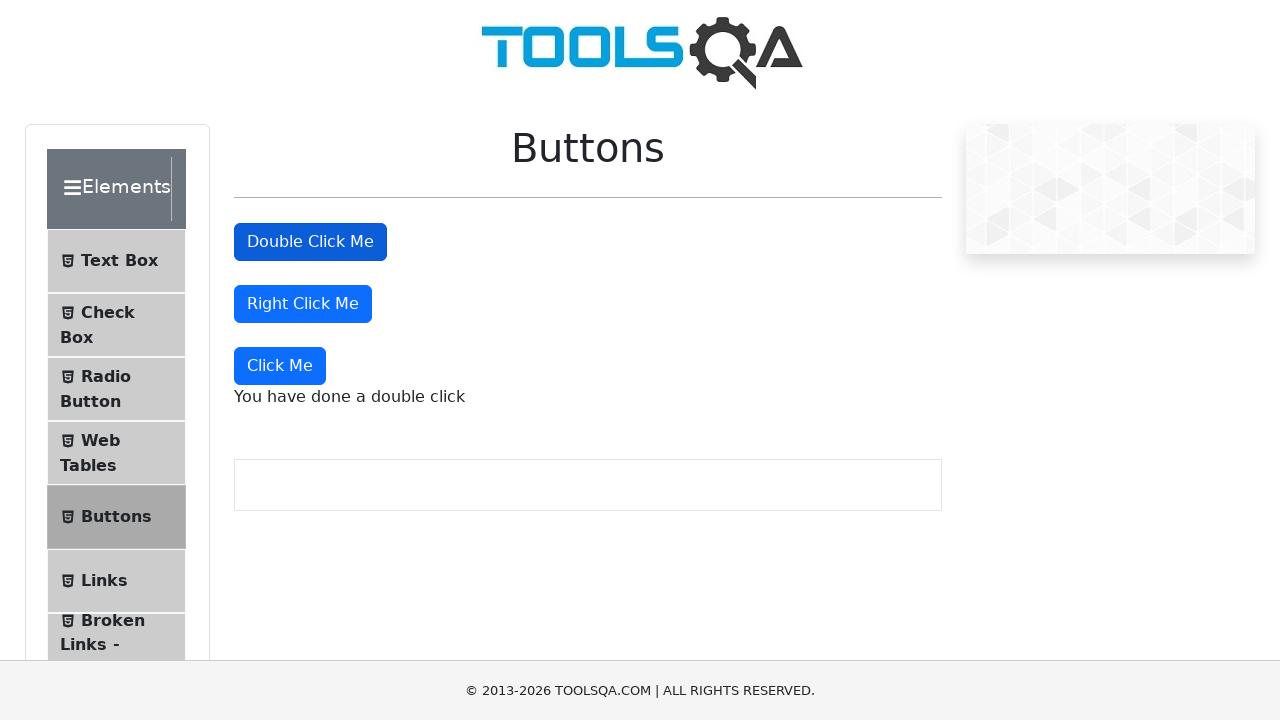